Tests dynamic loading by clicking Start, waiting for loading bar to disappear, then verifying Hello World text

Starting URL: https://the-internet.herokuapp.com/dynamic_loading/2

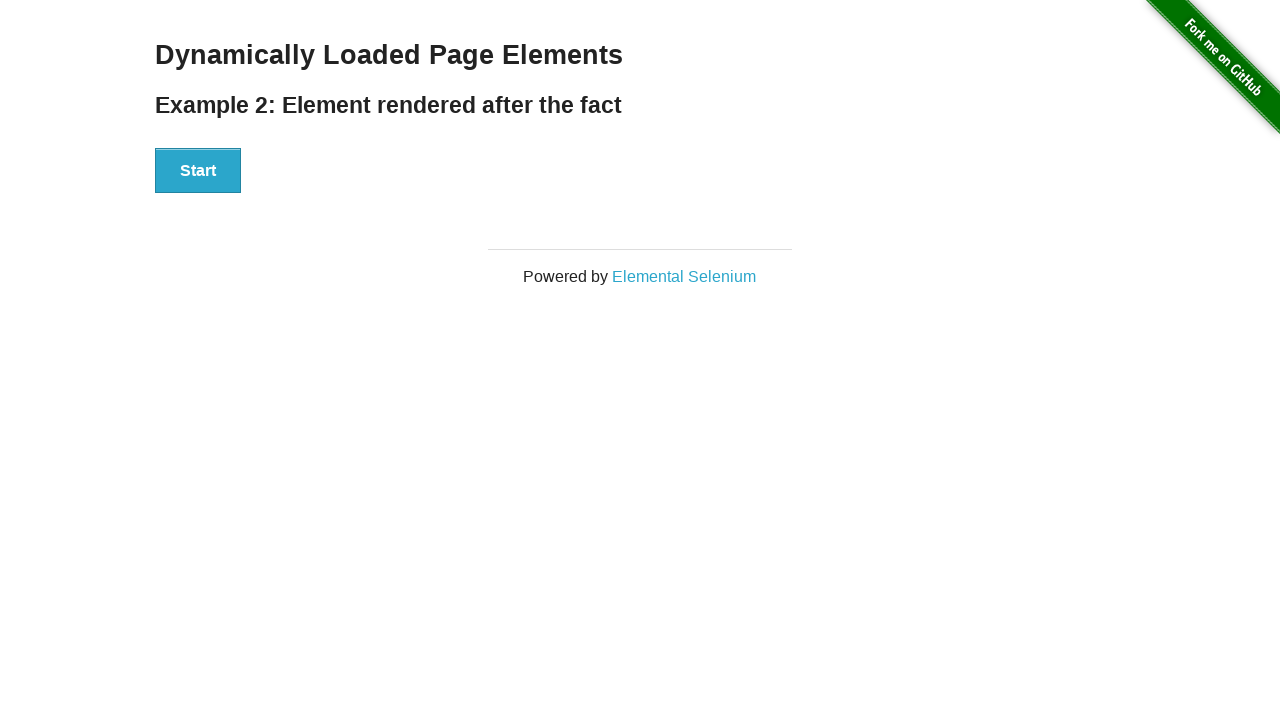

Clicked the Start button to initiate dynamic loading at (198, 171) on xpath=//button[text()='Start']
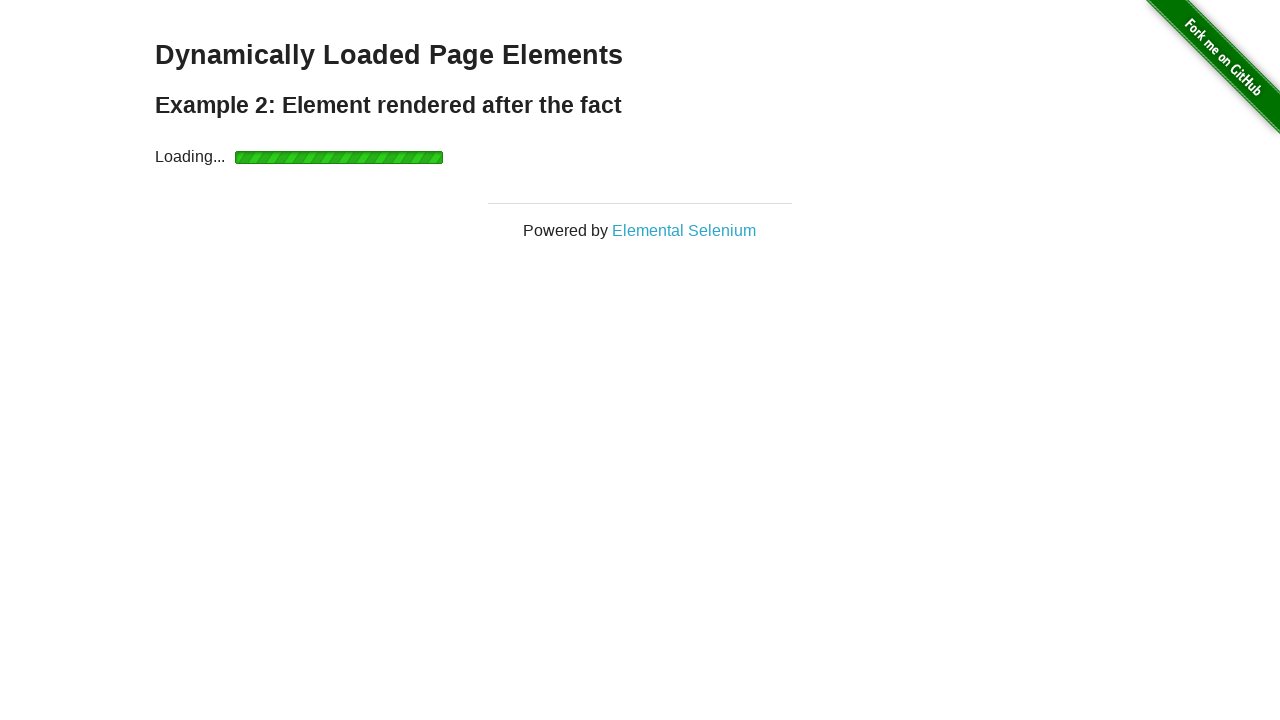

Loading bar disappeared after waiting
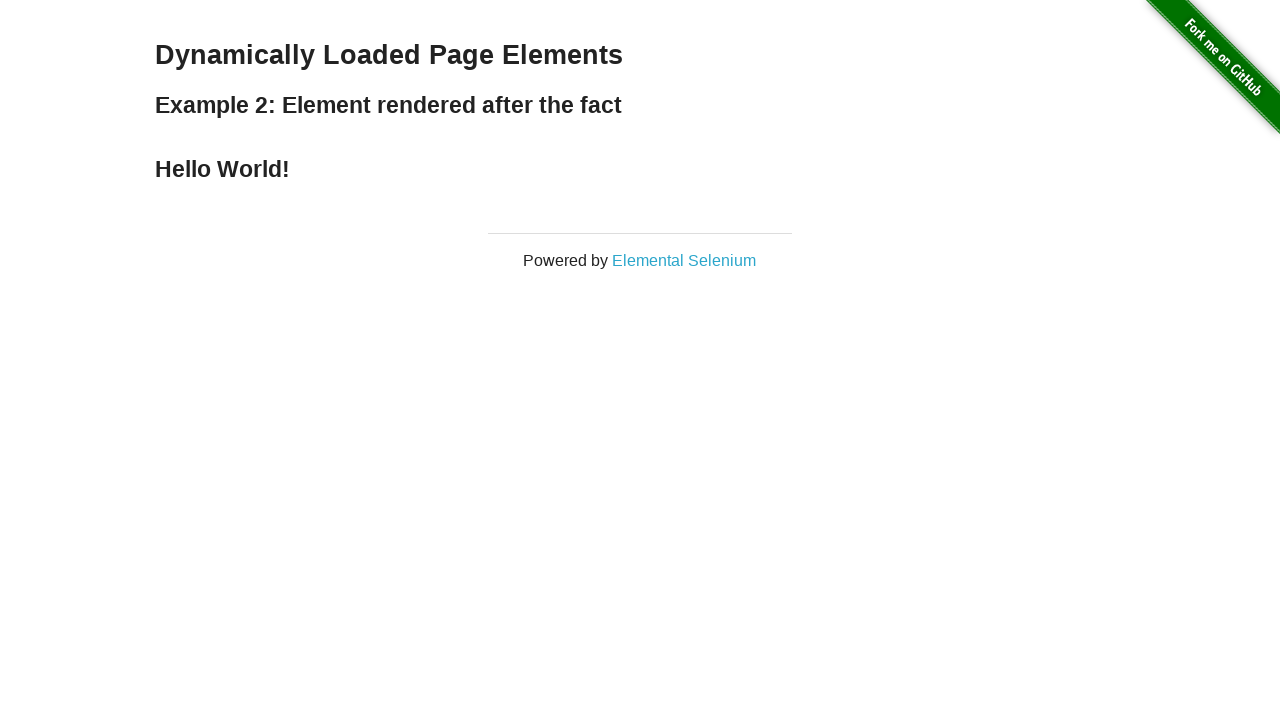

Hello World text appeared and is now visible
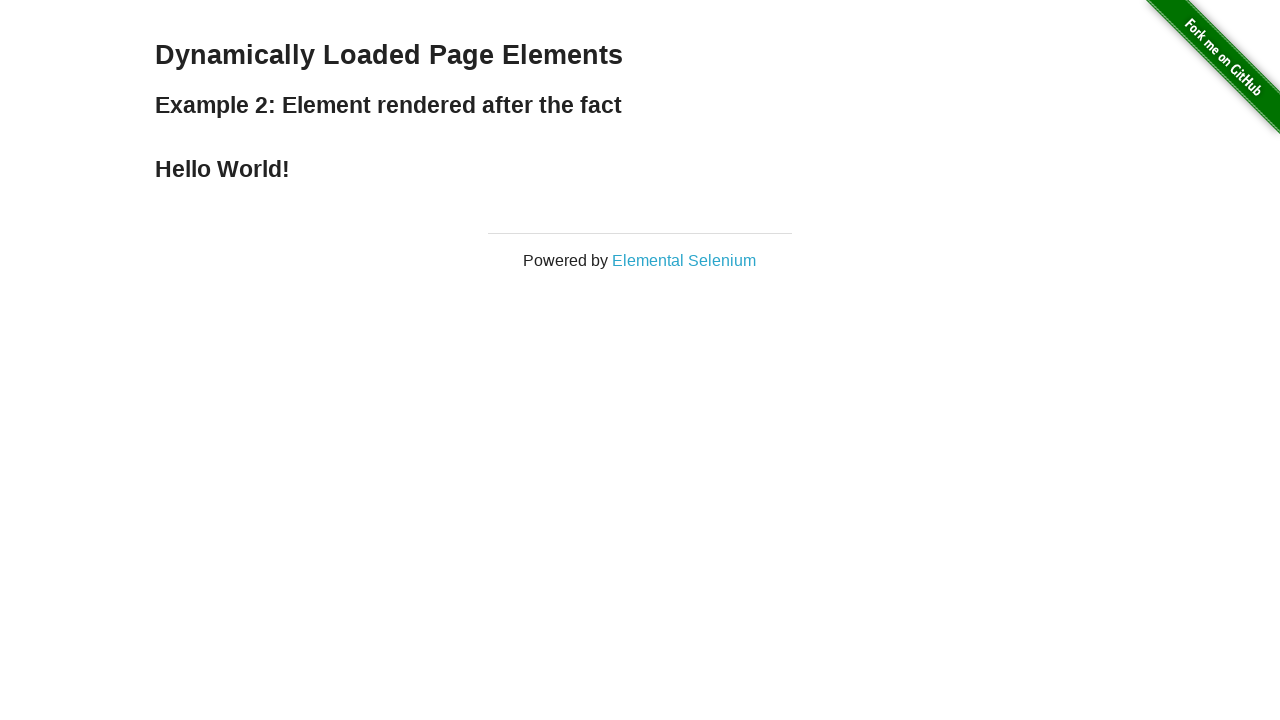

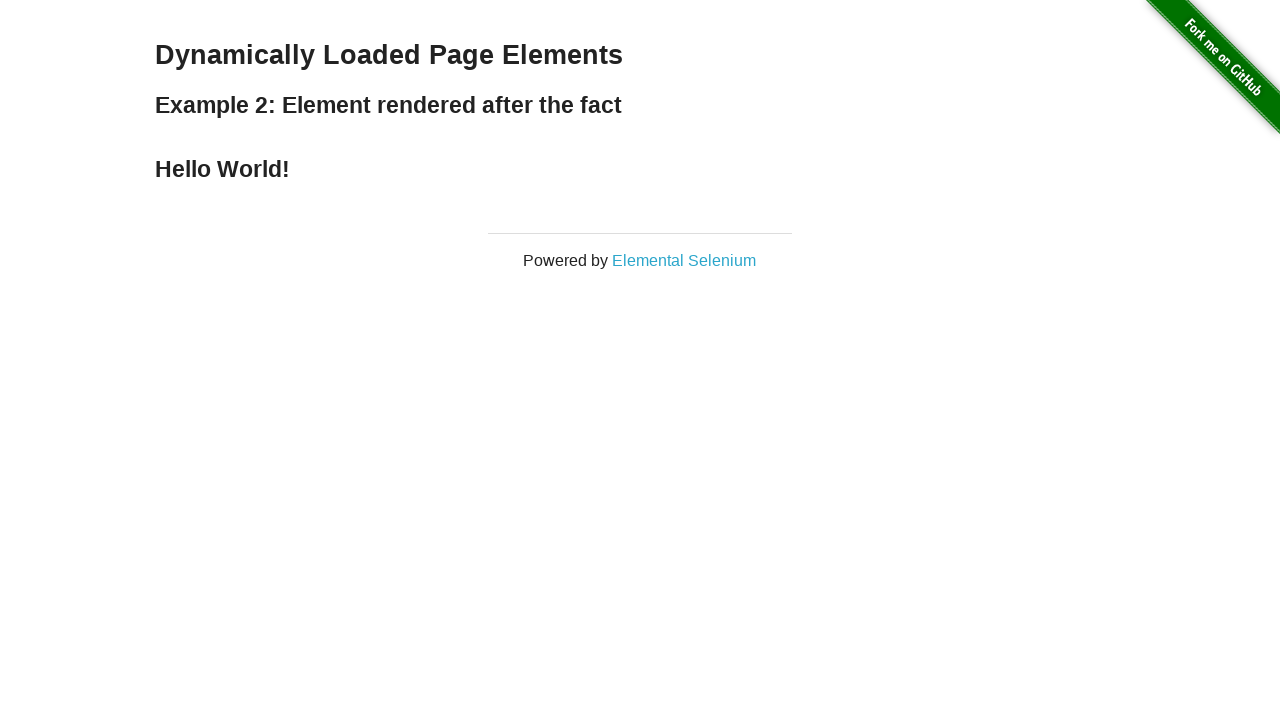